Tests window handling functionality by clicking a link that opens a new window, switching to it, verifying its title, and switching back to the main window

Starting URL: https://the-internet.herokuapp.com/windows

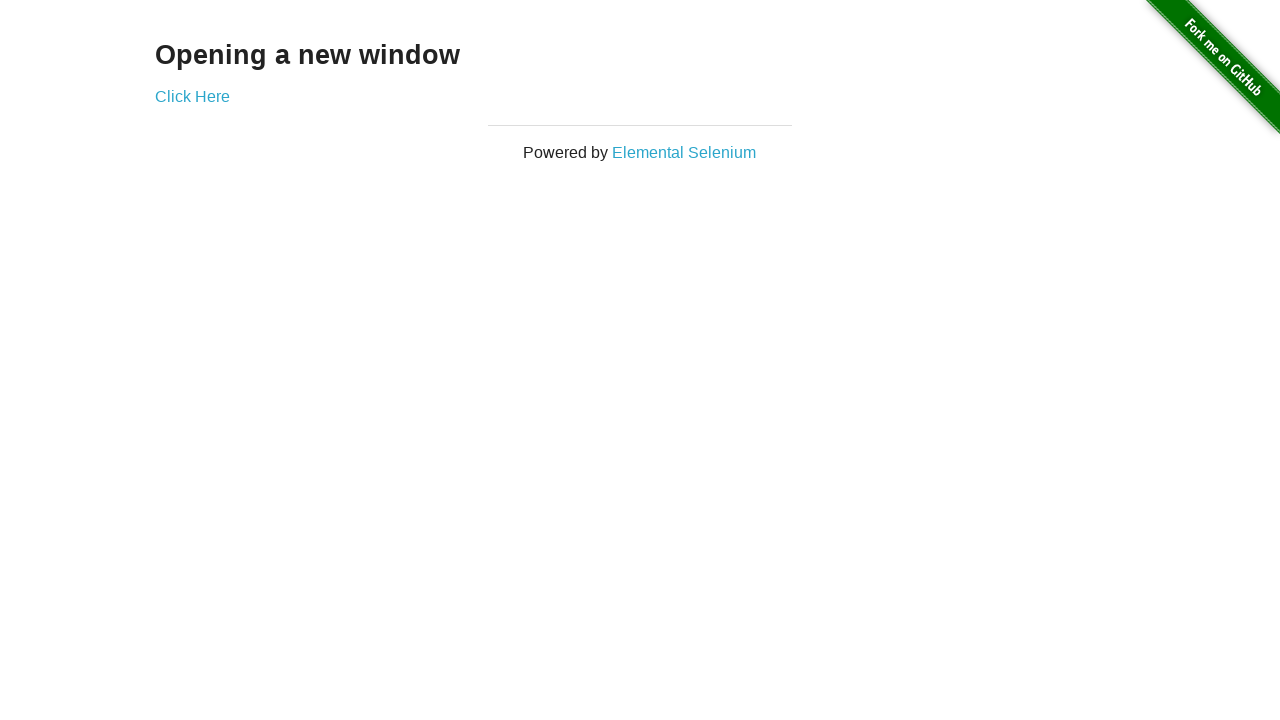

Verified main window title is 'The Internet'
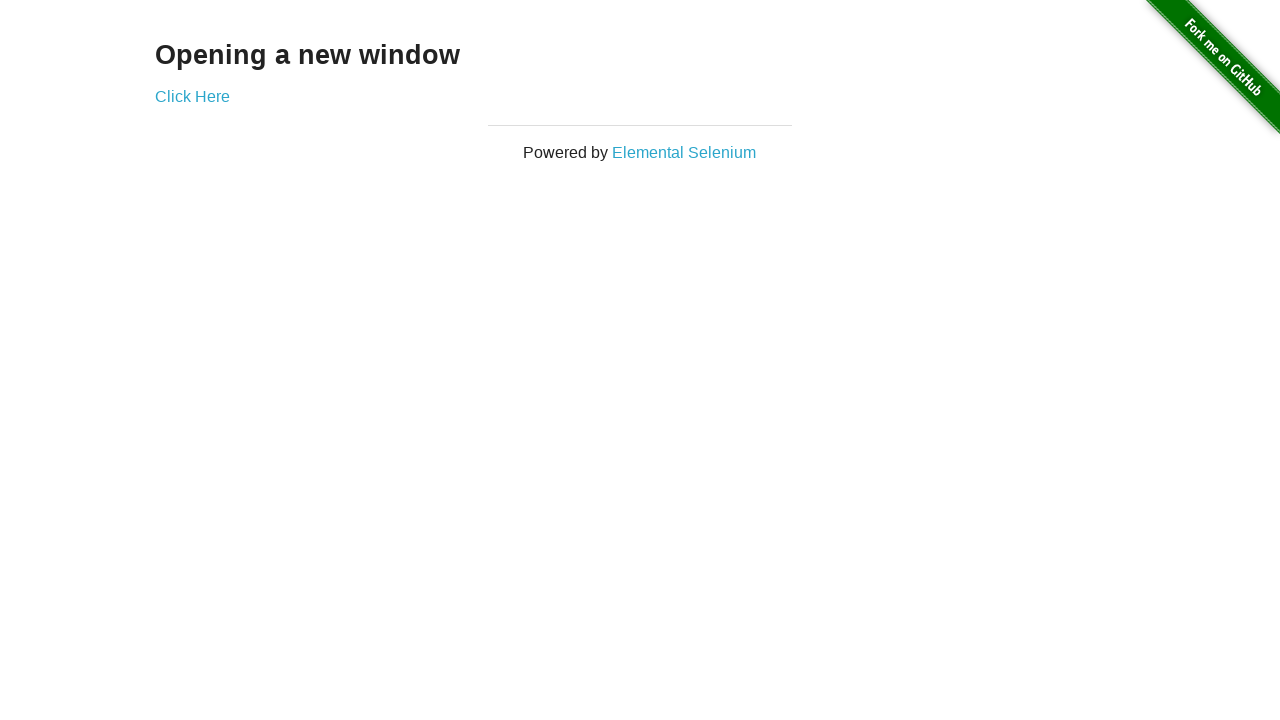

Clicked 'Click Here' link to open new window at (192, 96) on xpath=//a[.='Click Here']
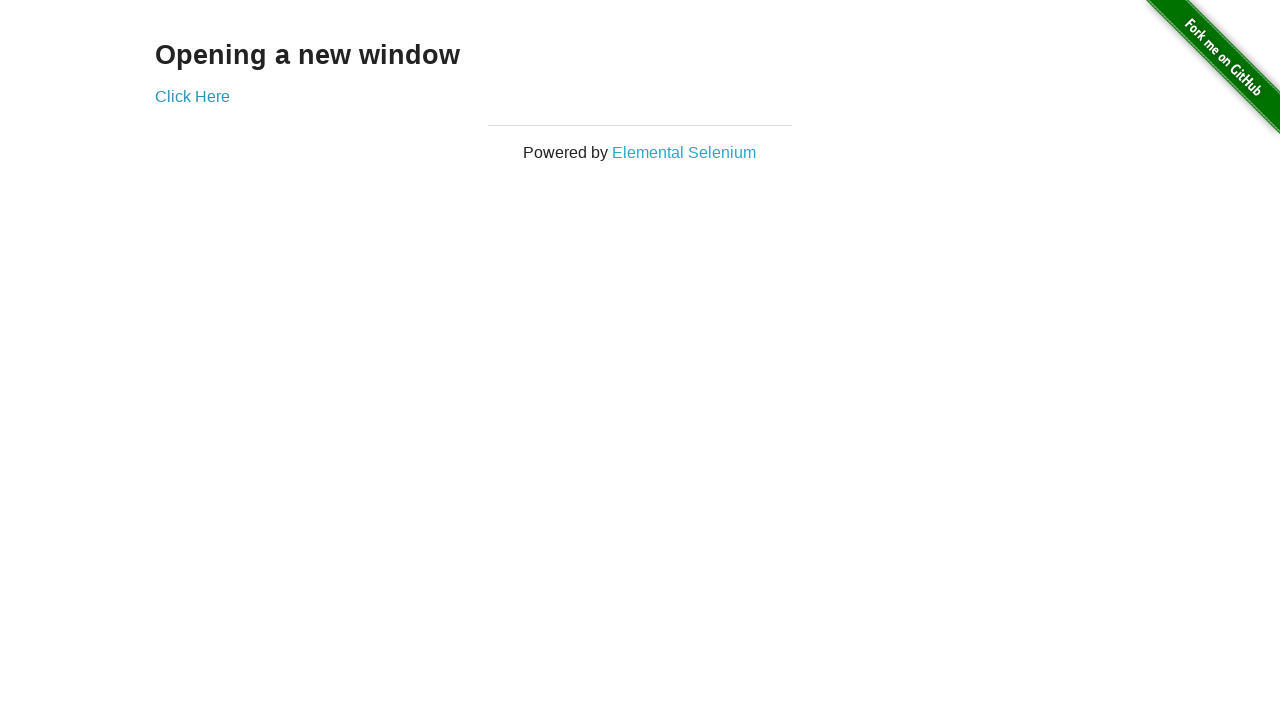

Captured new window/tab that was opened
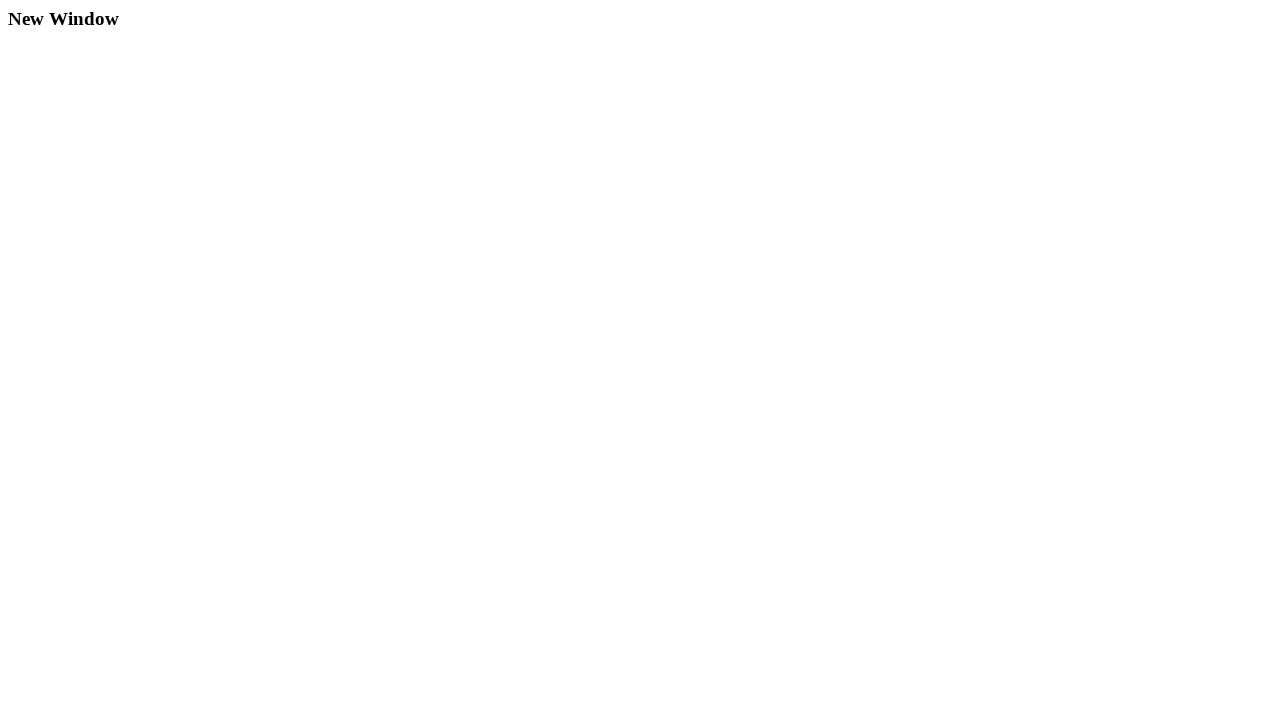

Verified new window title is 'New Window'
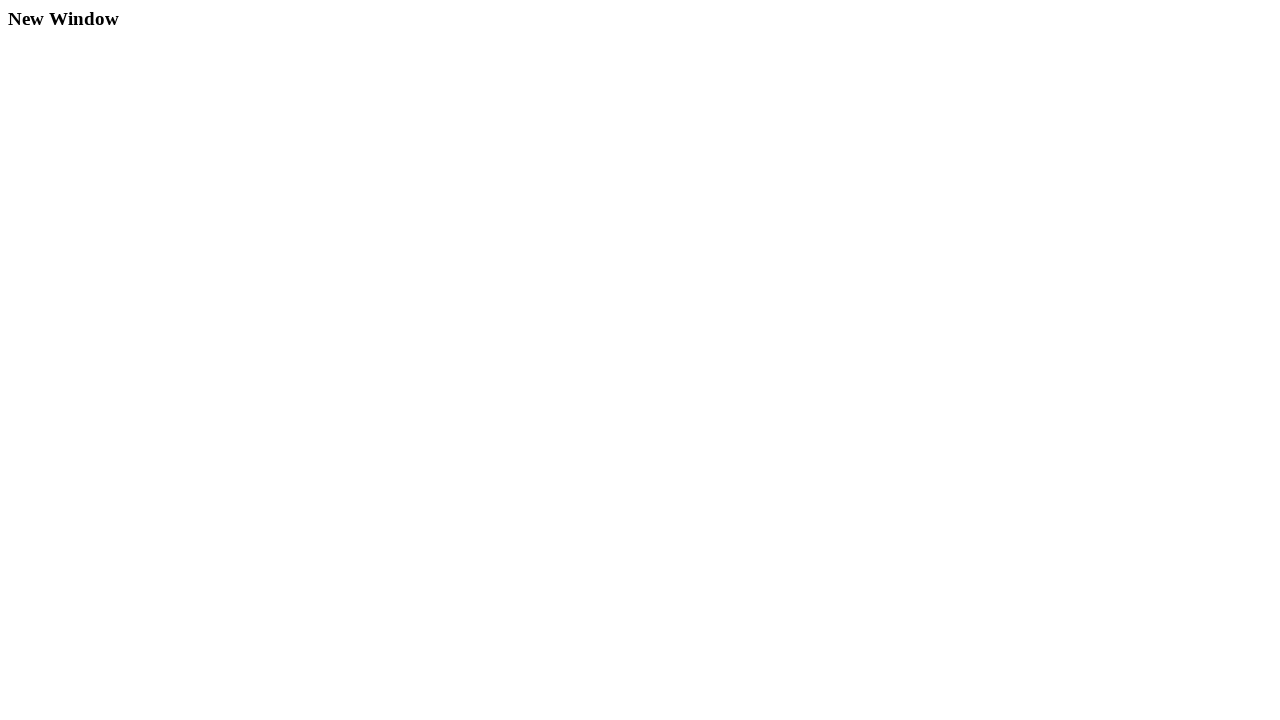

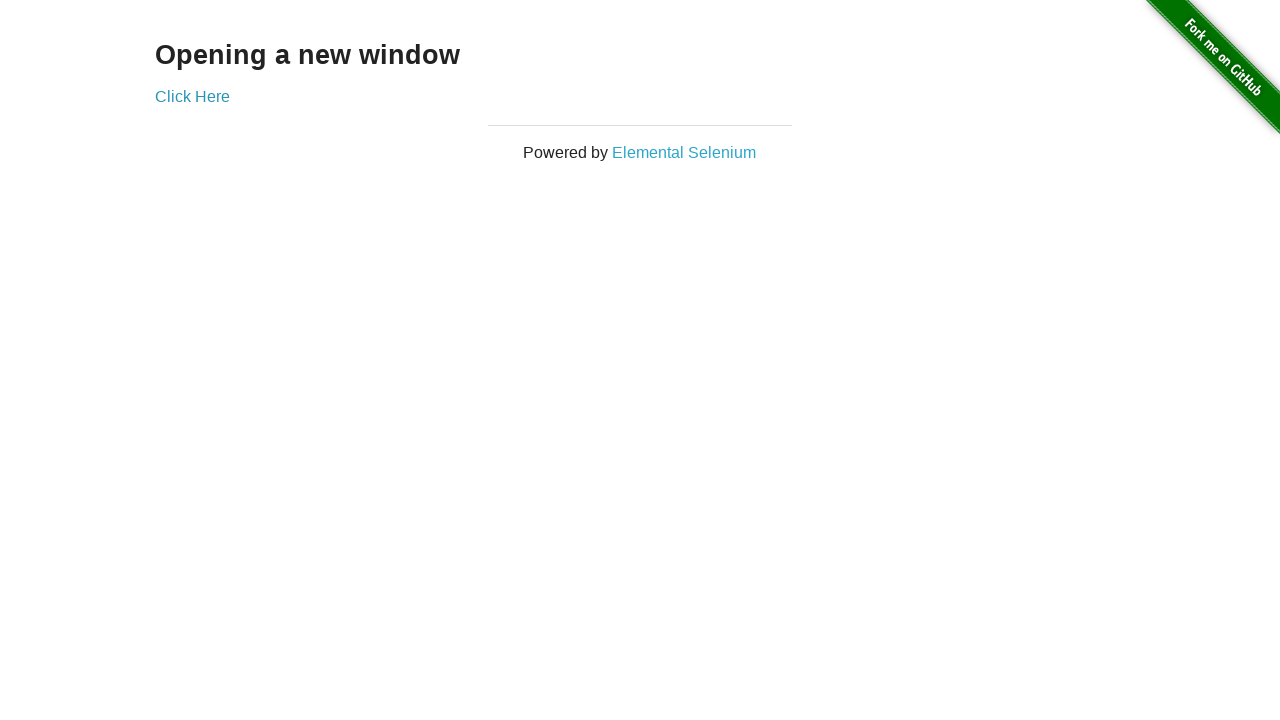